Tests dropdown selection functionality by navigating to the dropdown page and selecting an option by index

Starting URL: https://practice.cydeo.com/

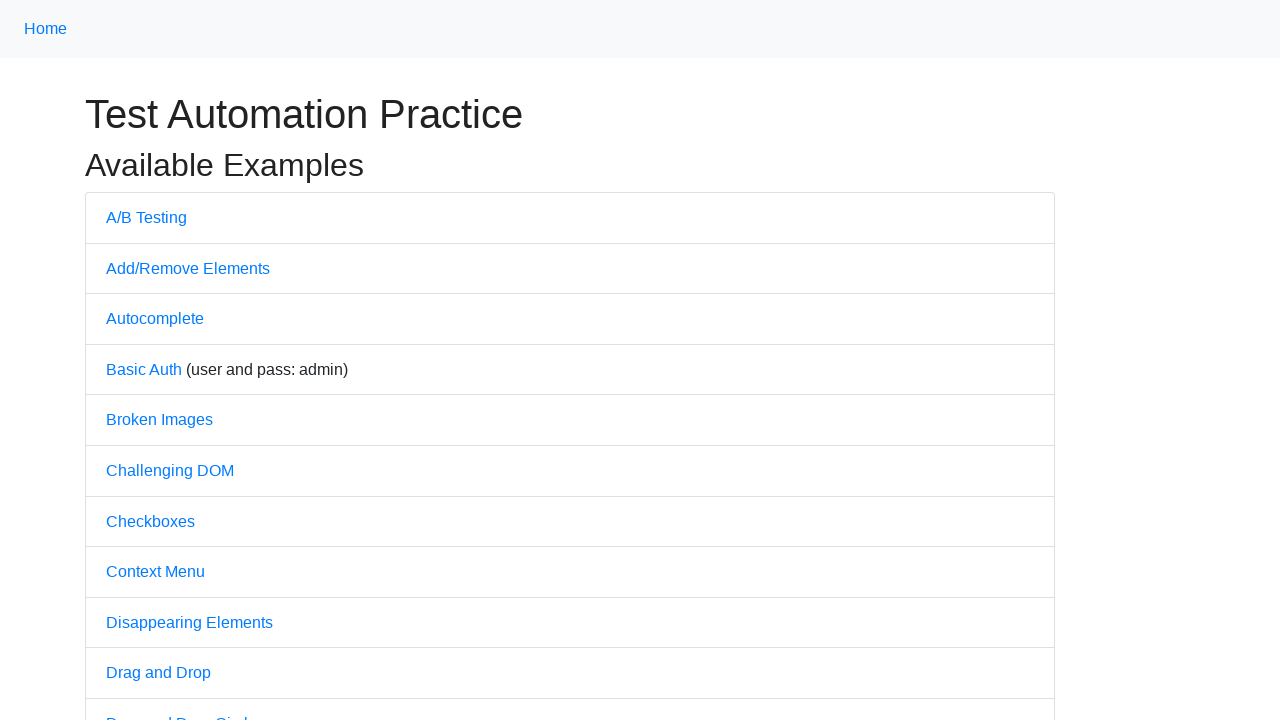

Clicked on Dropdown link to navigate to dropdown page at (143, 360) on internal:text="Dropdown"i
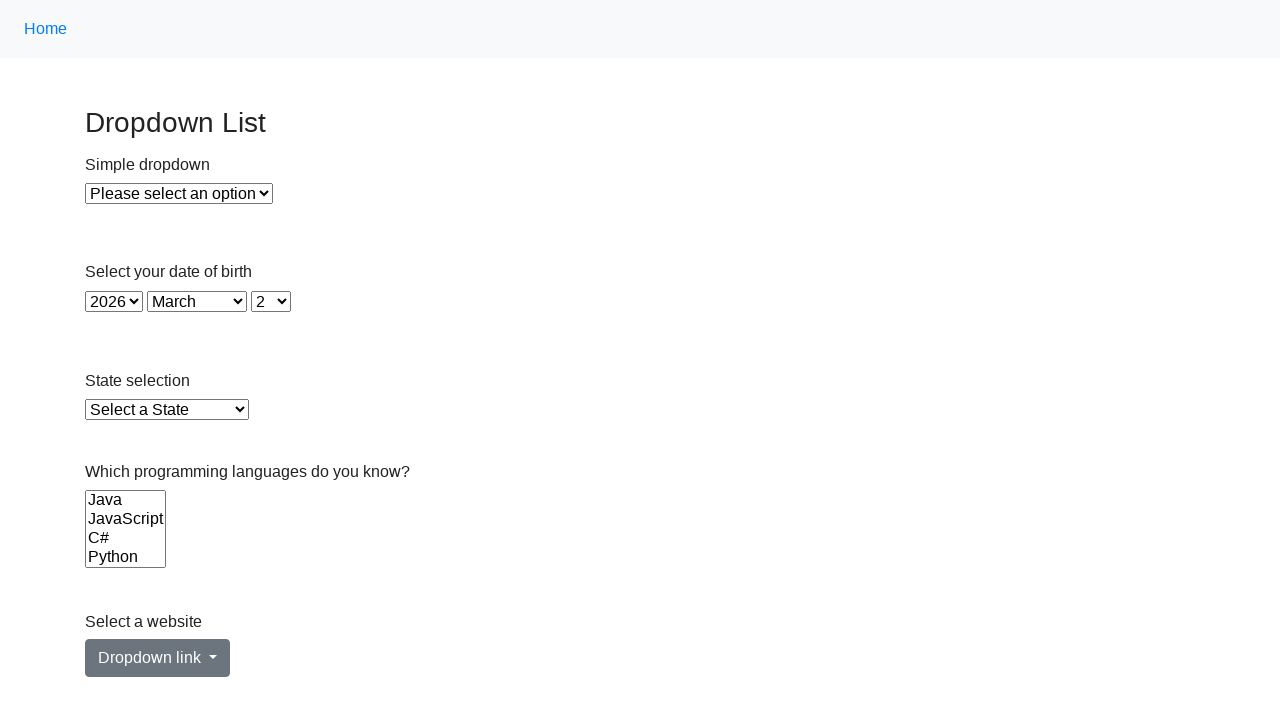

Selected option at index 1 from dropdown menu on xpath=//select[@id='dropdown']
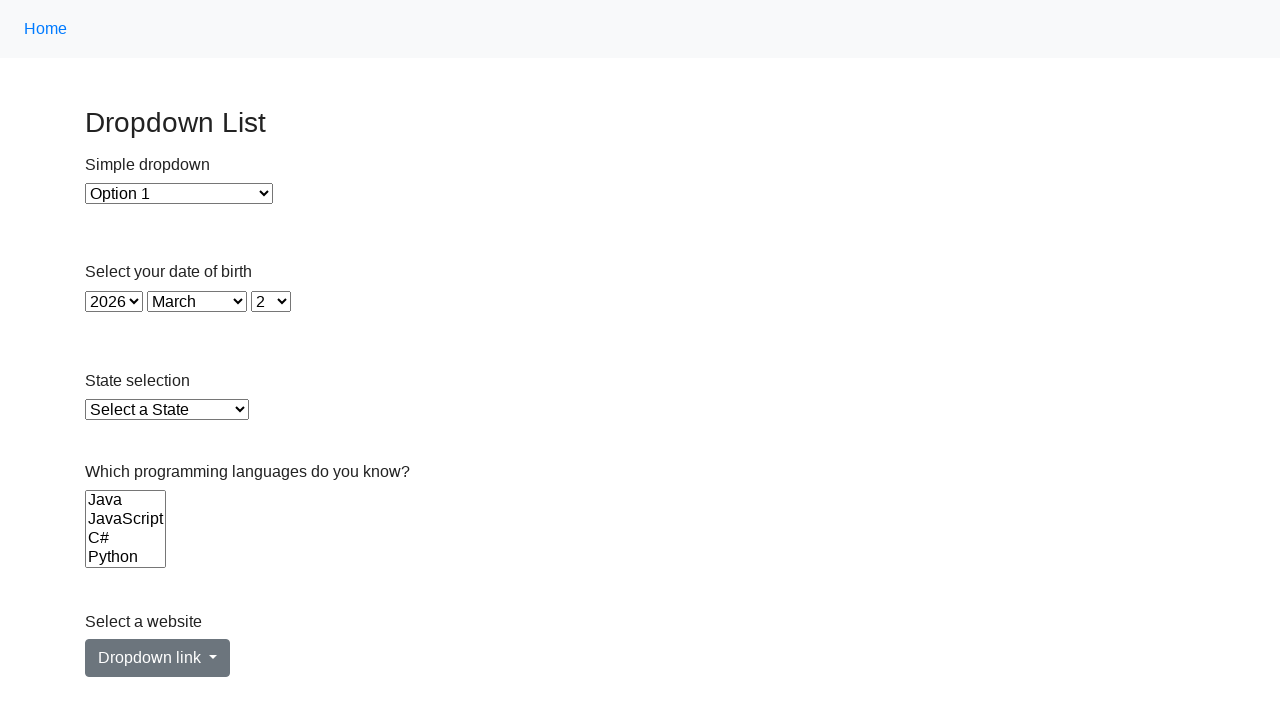

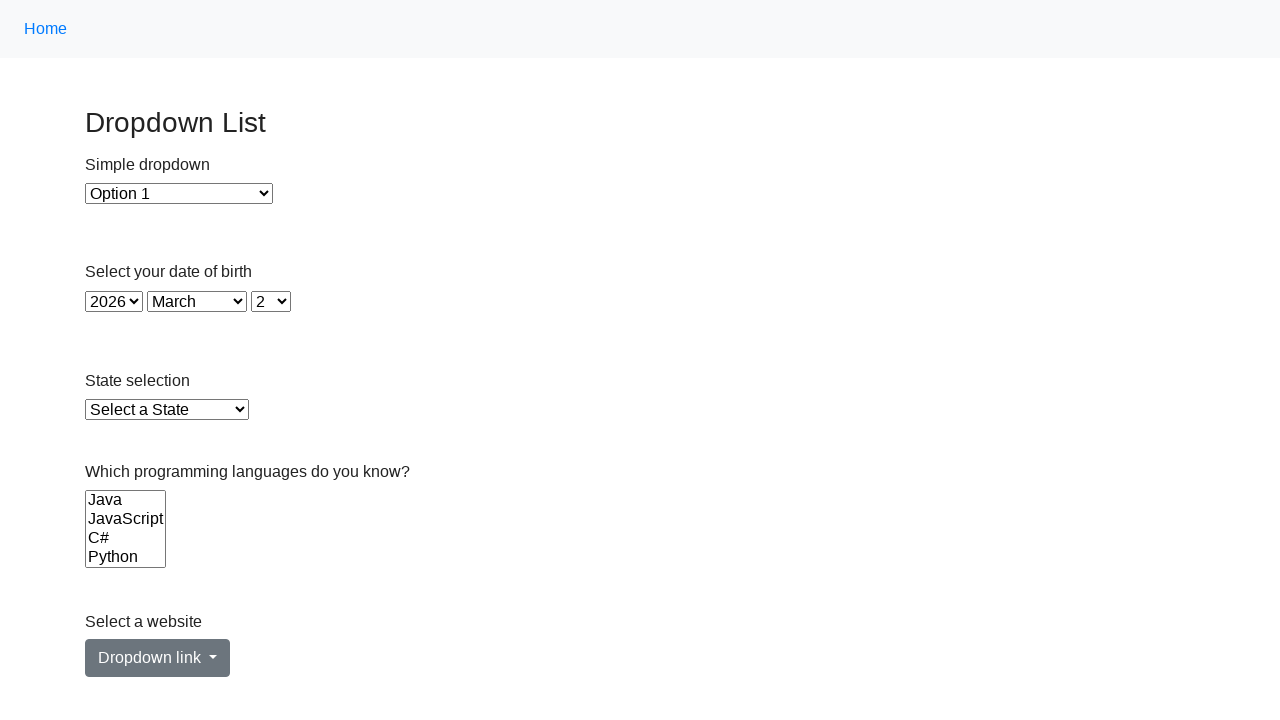